Tests geolocation override functionality by setting custom GPS coordinates (Paris/Eiffel Tower area), then clicking a button to retrieve and display those coordinates on a test page.

Starting URL: https://bonigarcia.dev/selenium-webdriver-java/geolocation.html

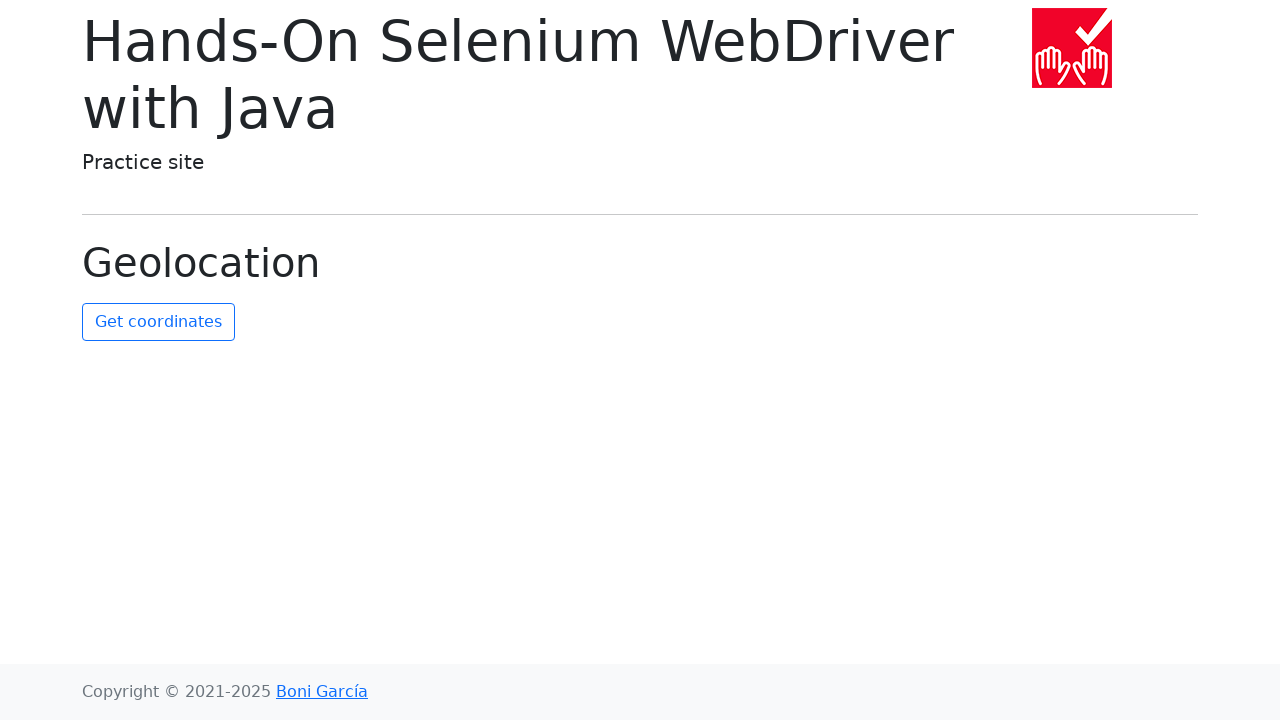

Granted geolocation permission to the browser context
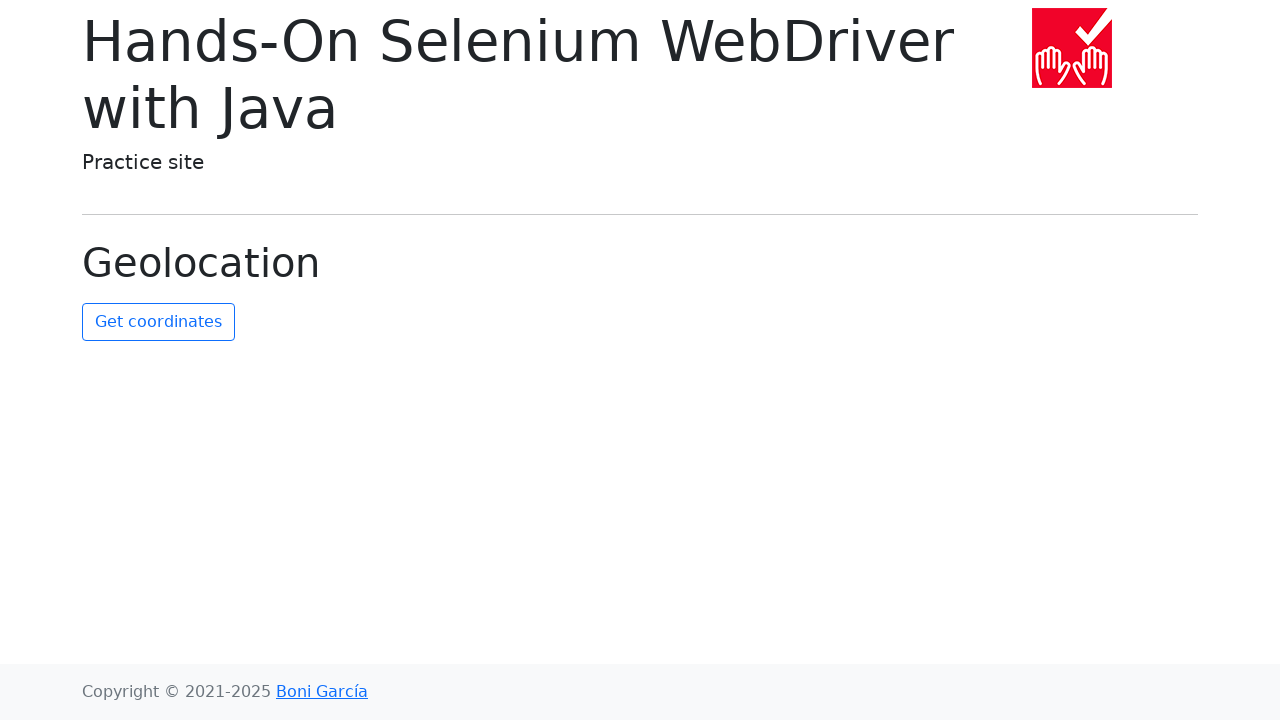

Set geolocation override to Paris/Eiffel Tower coordinates (48.8584, 2.2945)
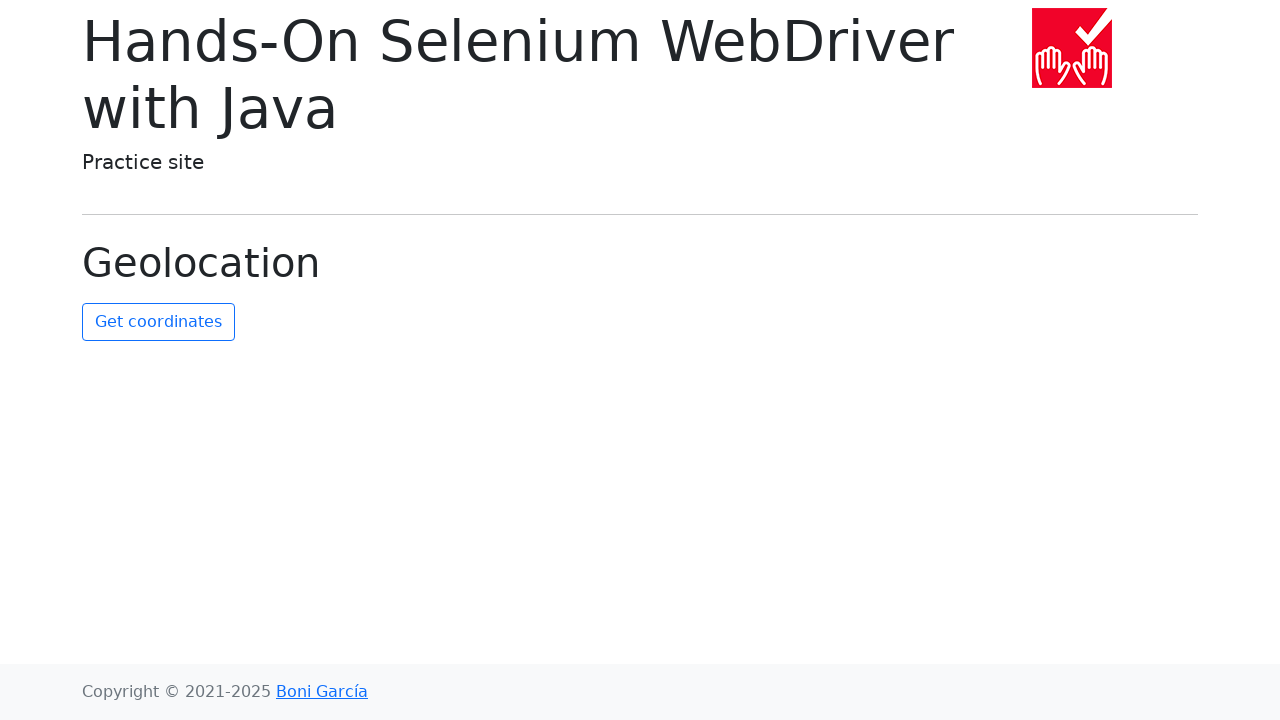

Clicked the 'Get Coordinates' button to retrieve geolocation data at (158, 322) on #get-coordinates
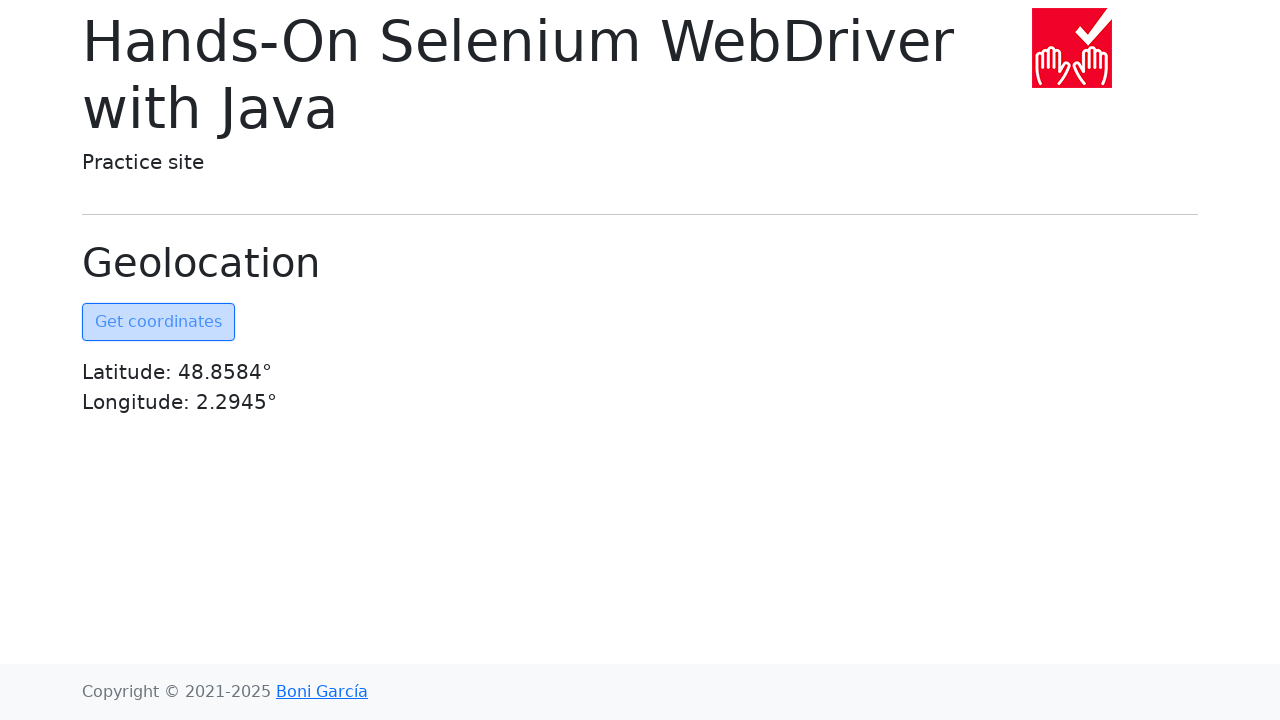

Coordinates element became visible on the page
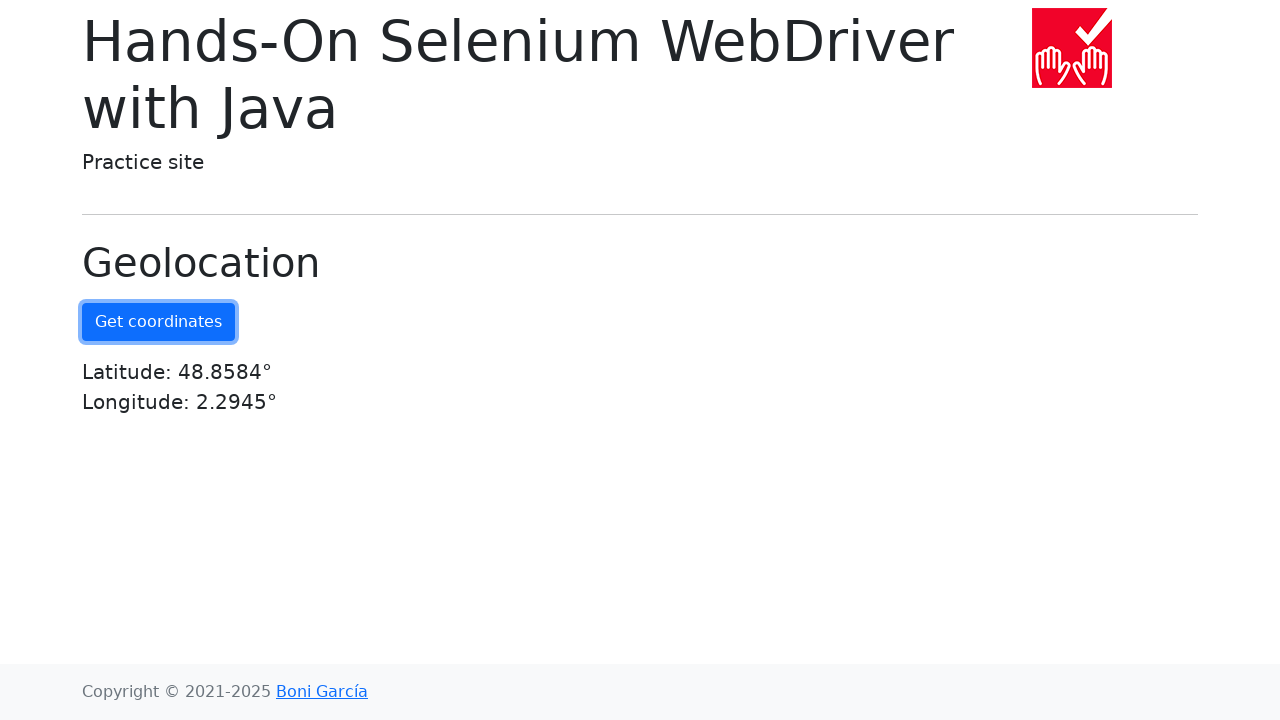

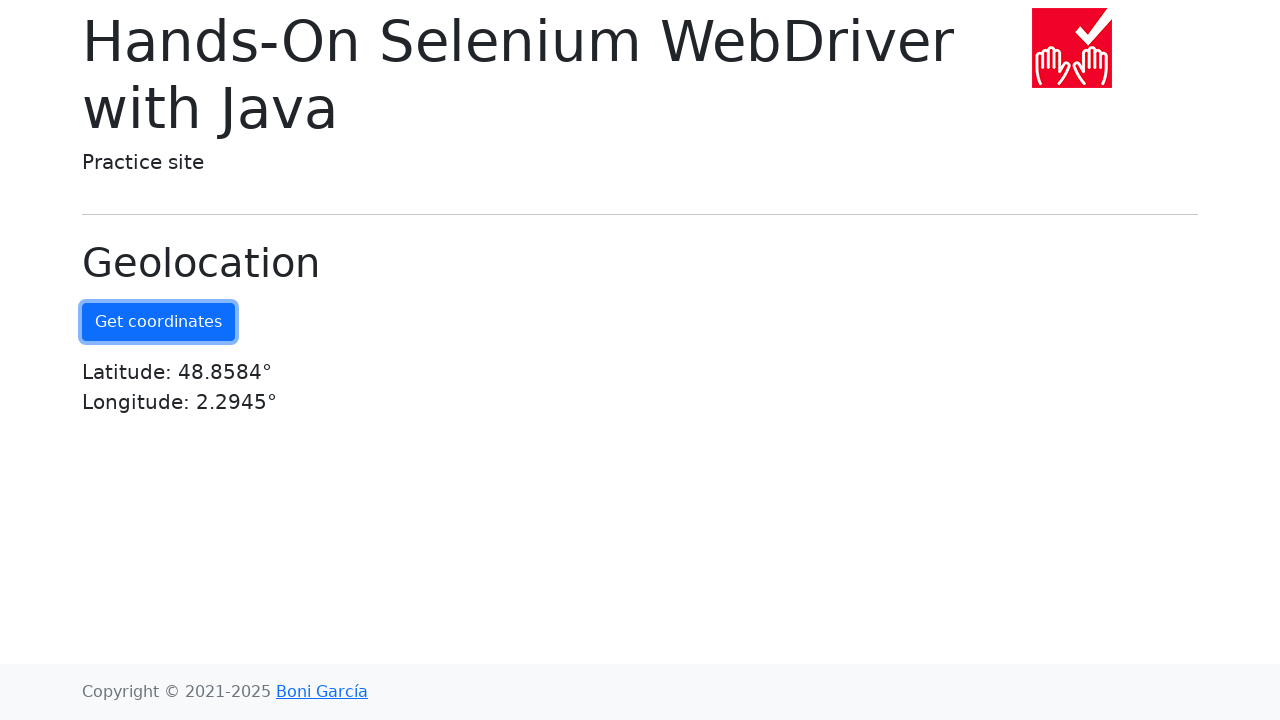